Tests dropdown selection functionality by selecting an option using different methods and verifying the selection

Starting URL: https://practice.cydeo.com/dropdown

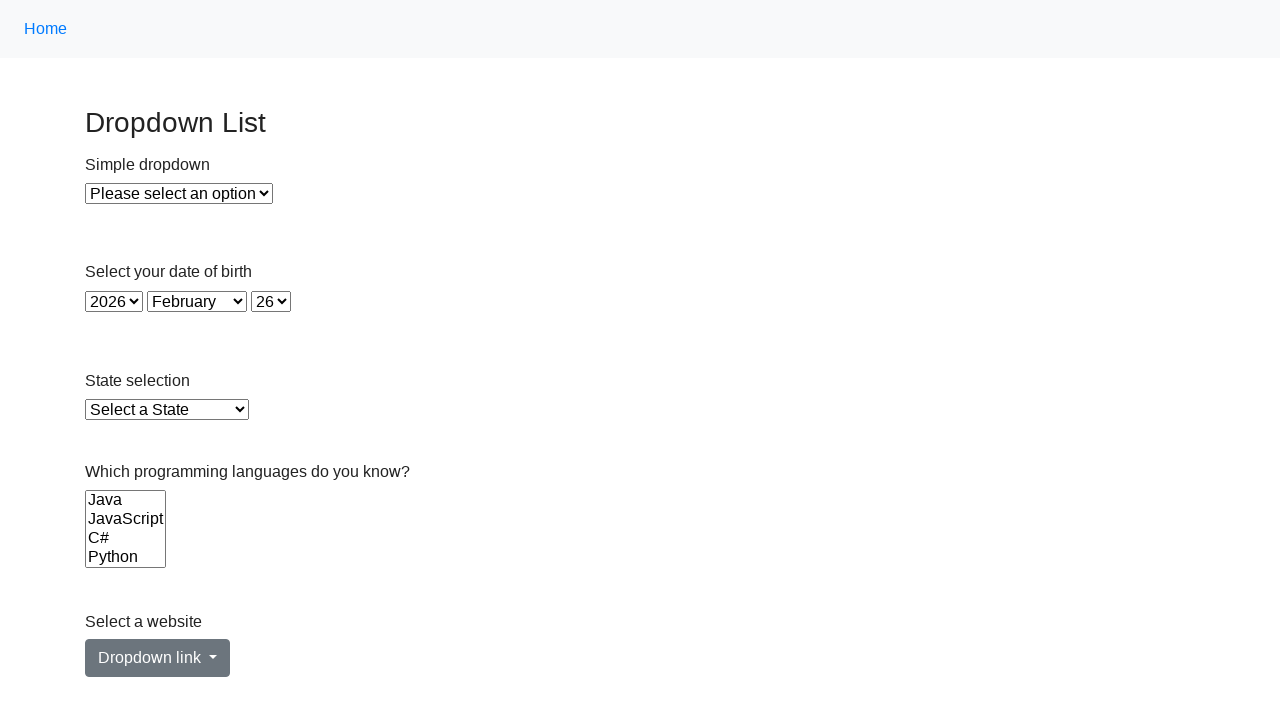

Identified dropdown selector as 'select#dropdown'
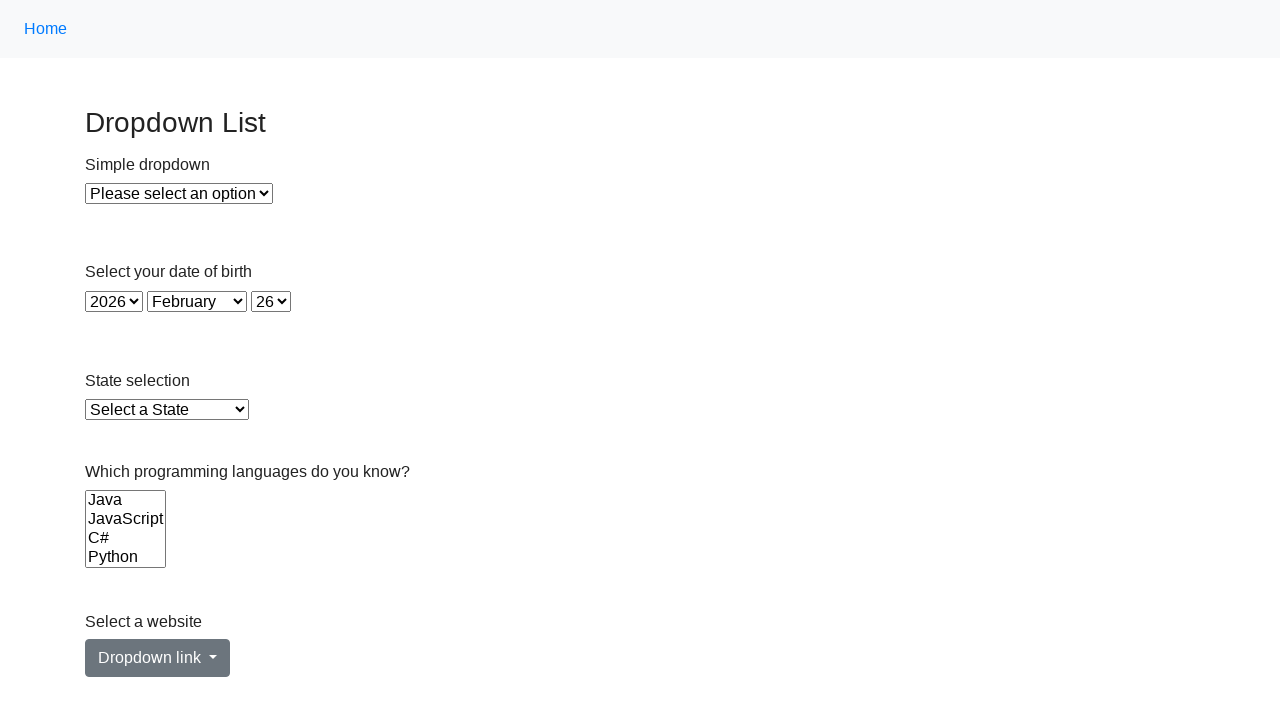

Selected dropdown option using index 2 on select#dropdown
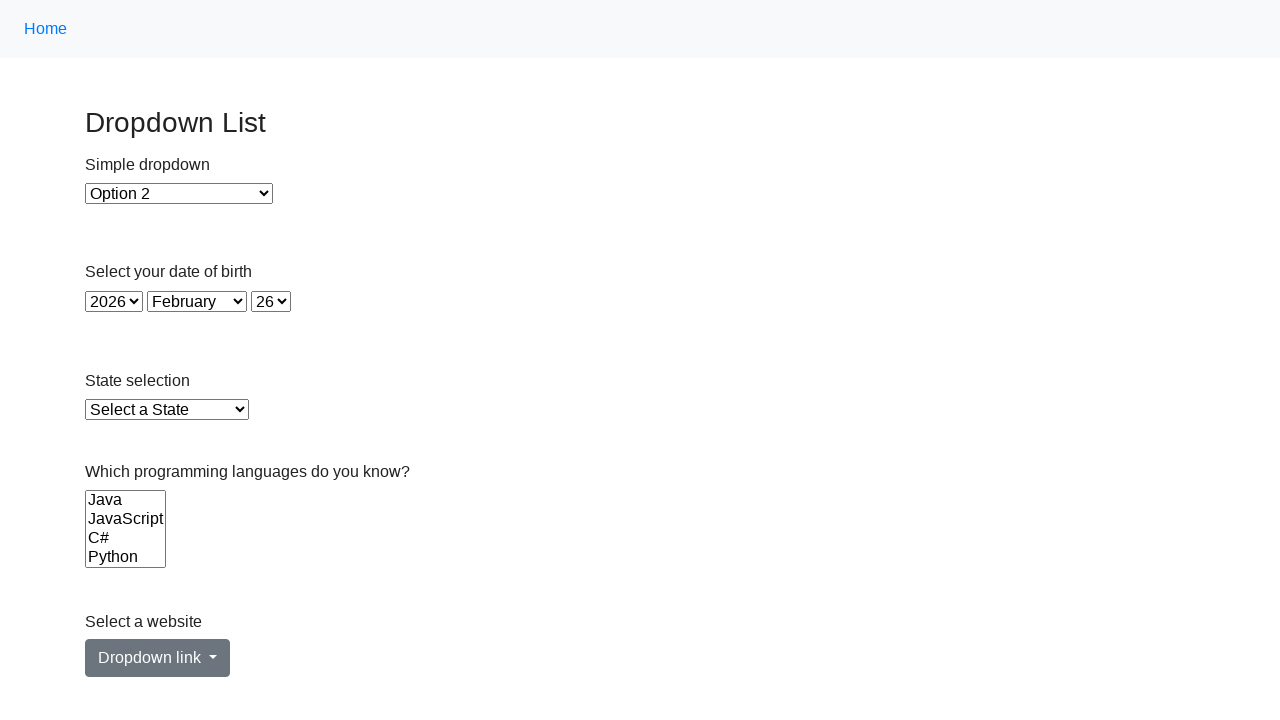

Selected dropdown option using value attribute '2' on select#dropdown
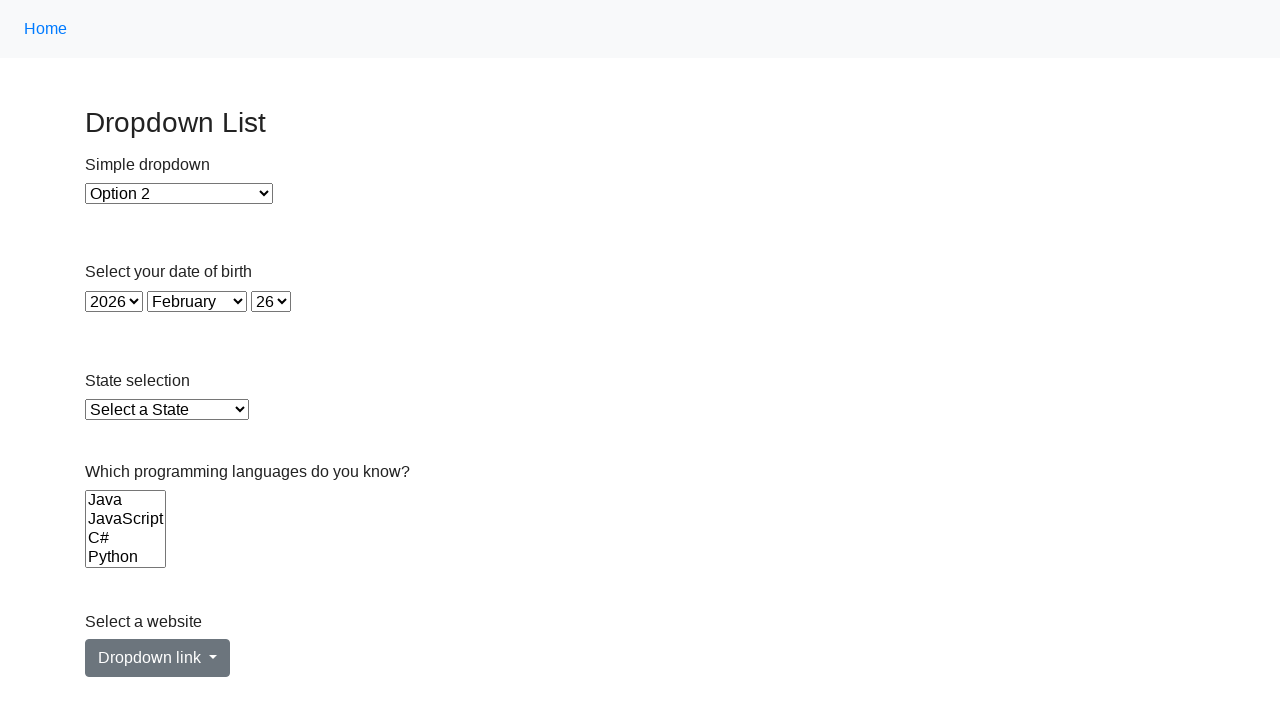

Selected dropdown option using visible text 'Option 2' on select#dropdown
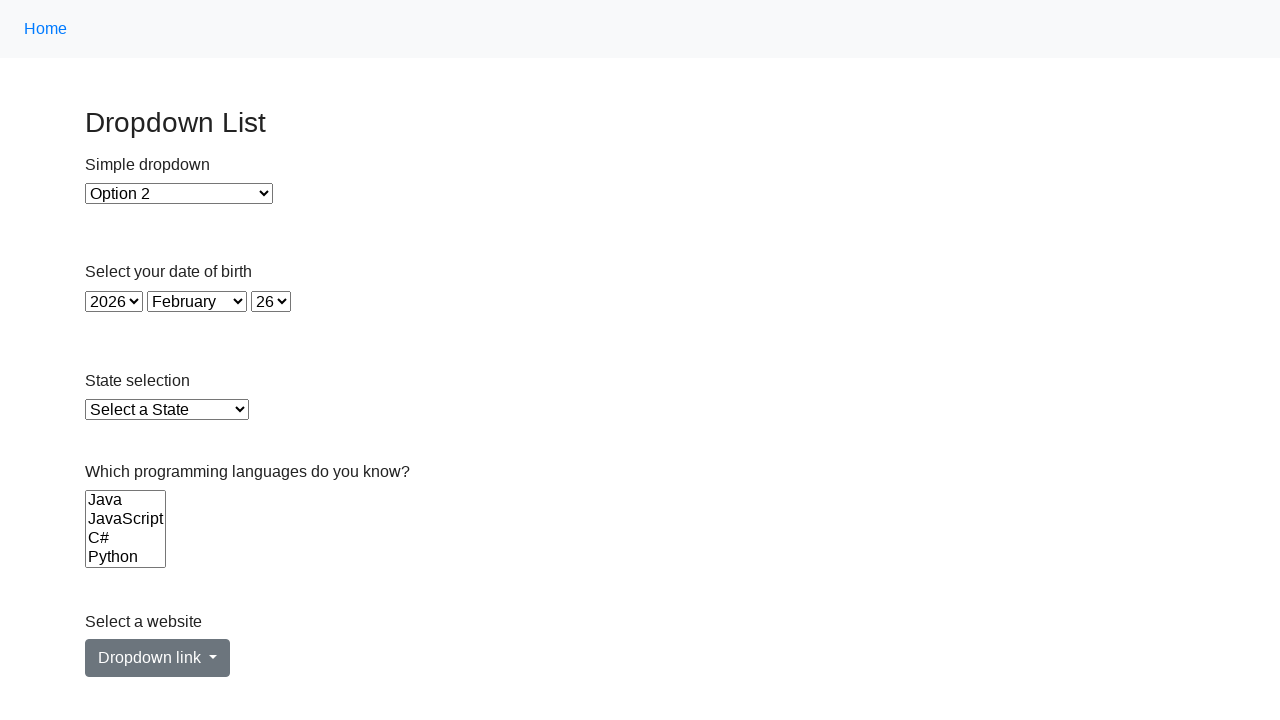

Retrieved selected option value
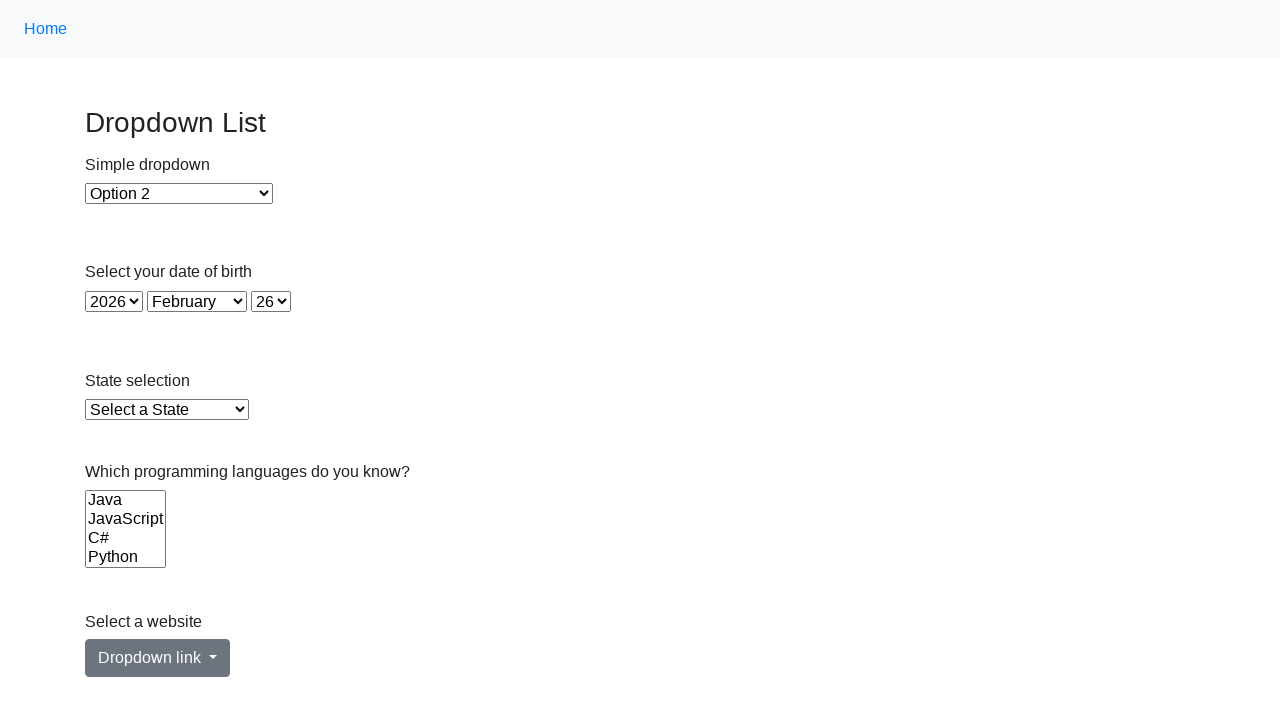

Verified that option '2' is correctly selected
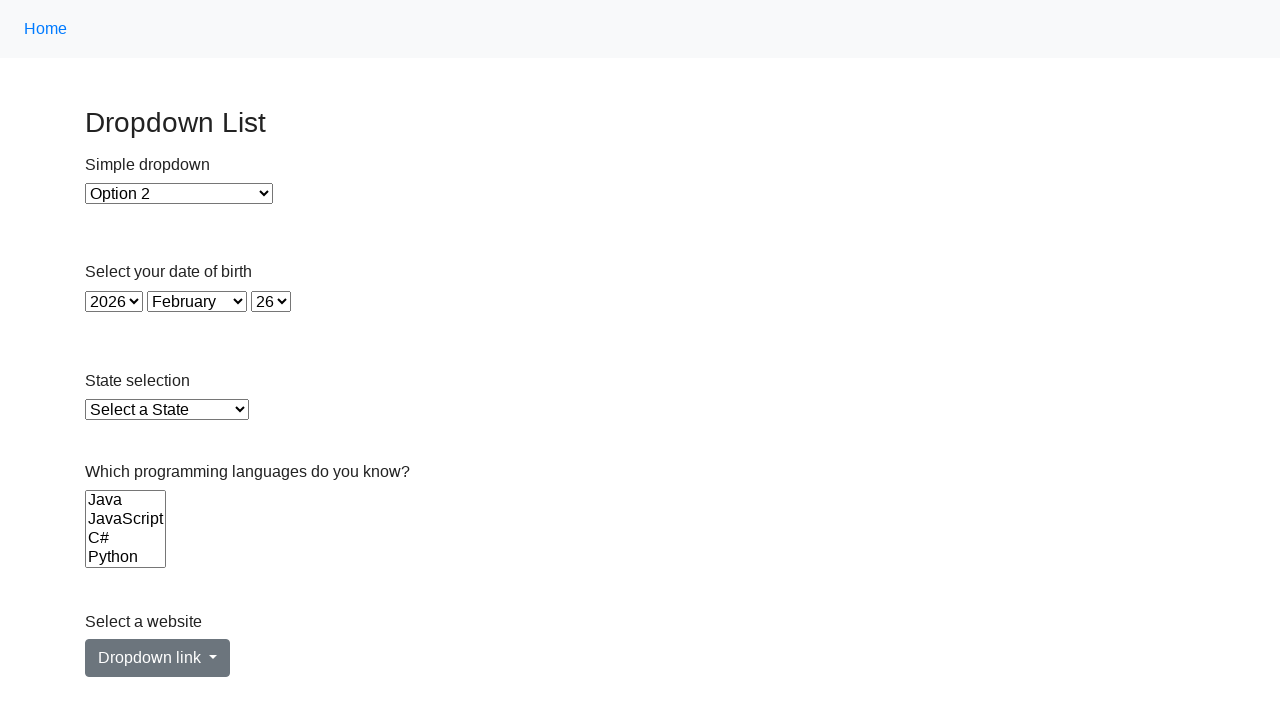

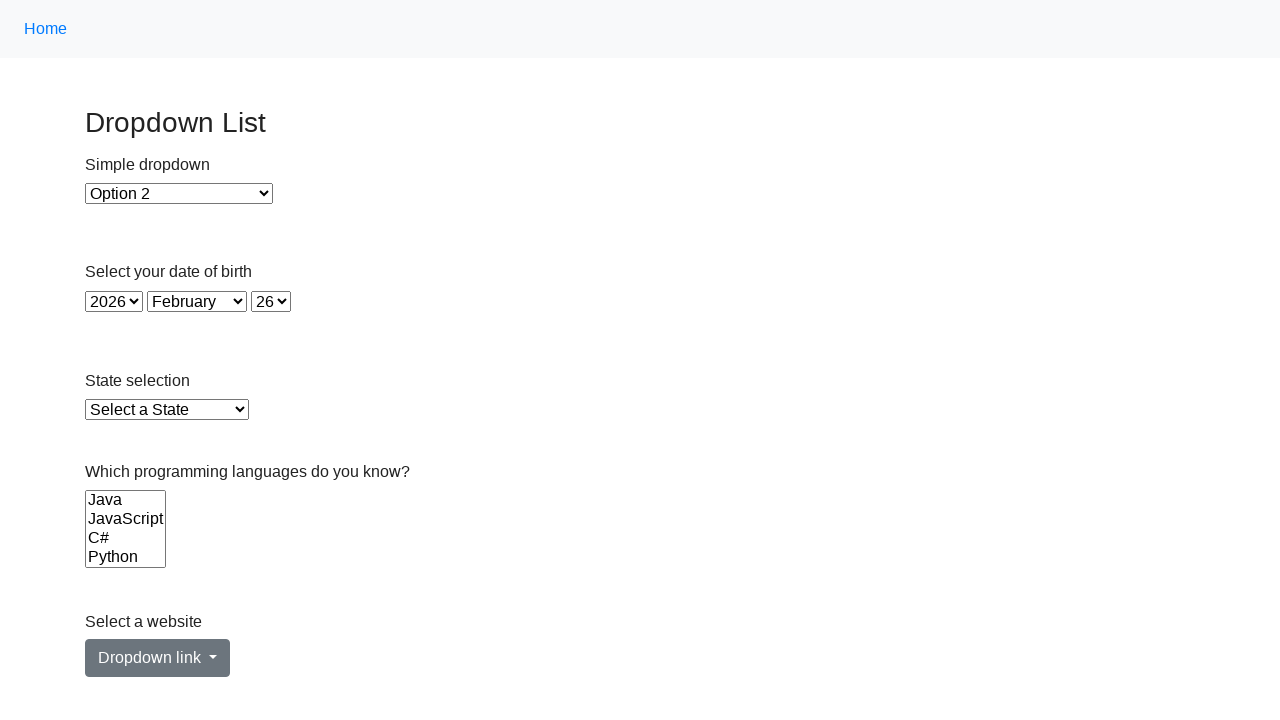